Tests navigation functionality by clicking on A/B Testing link, verifying the page title, then navigating back to home page

Starting URL: https://practice.cydeo.com

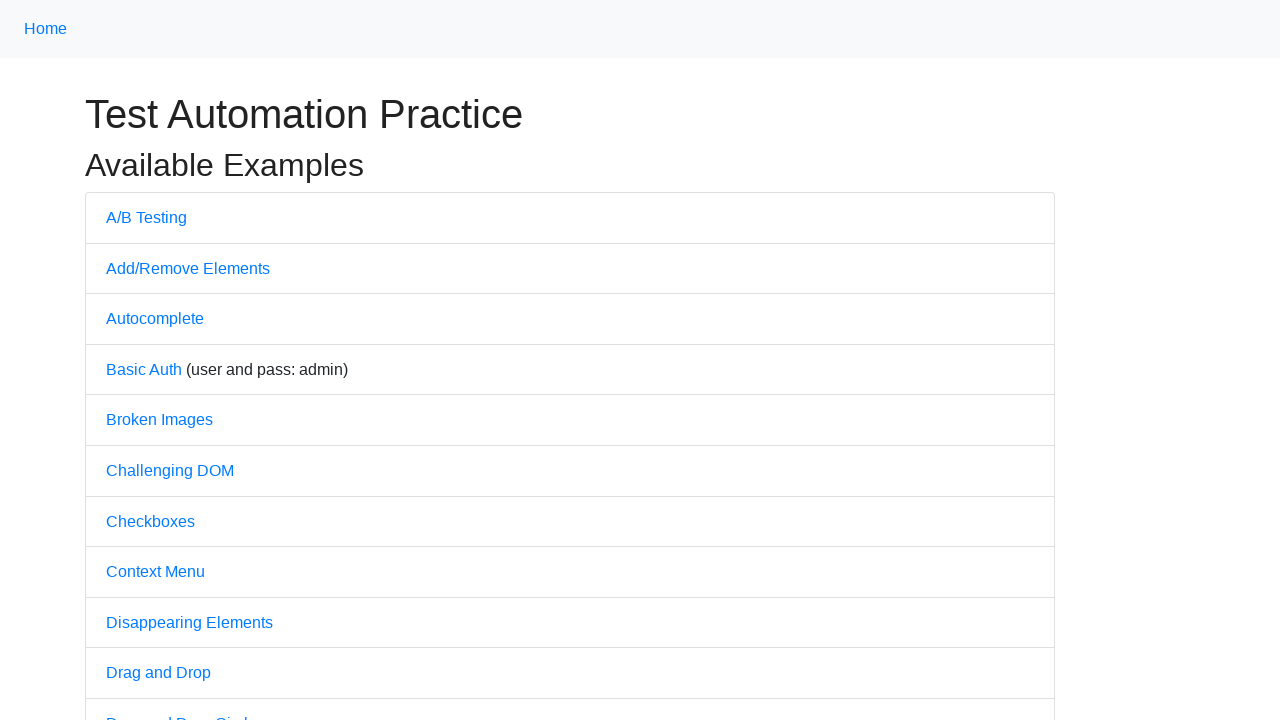

Clicked on A/B Testing link at (146, 217) on text=A/B Testing
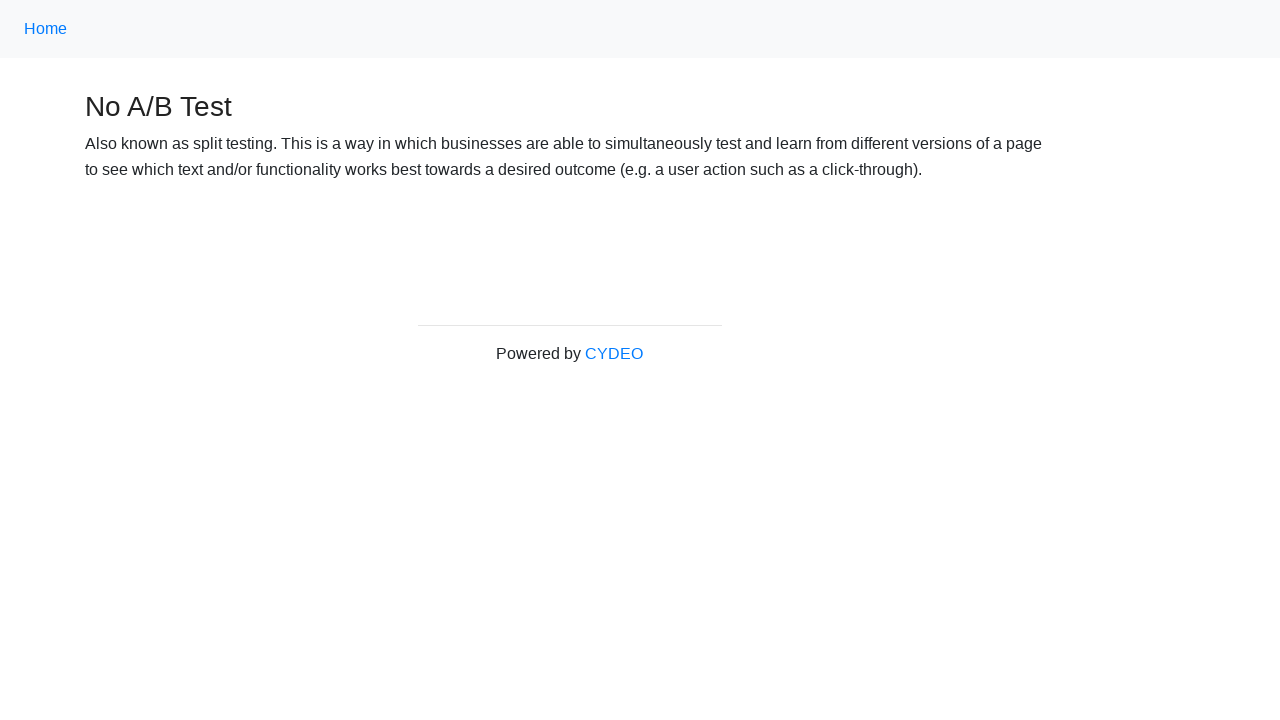

A/B Testing page loaded
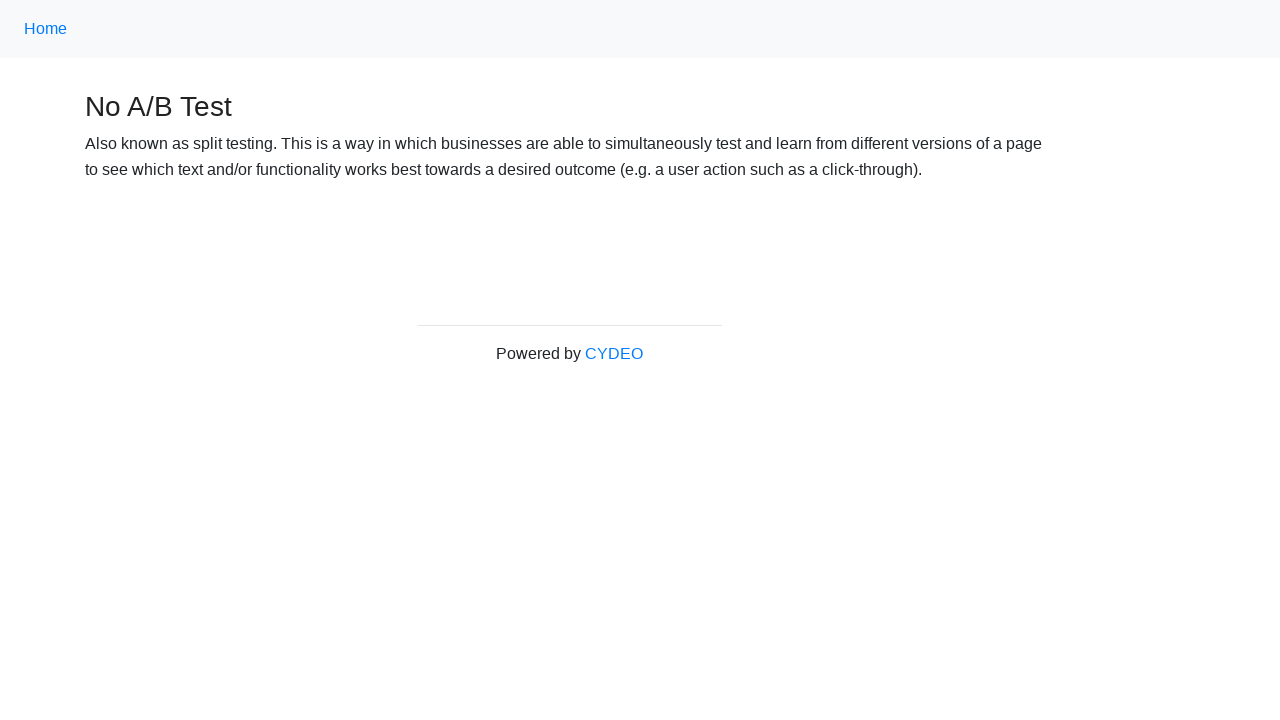

Navigated back to home page
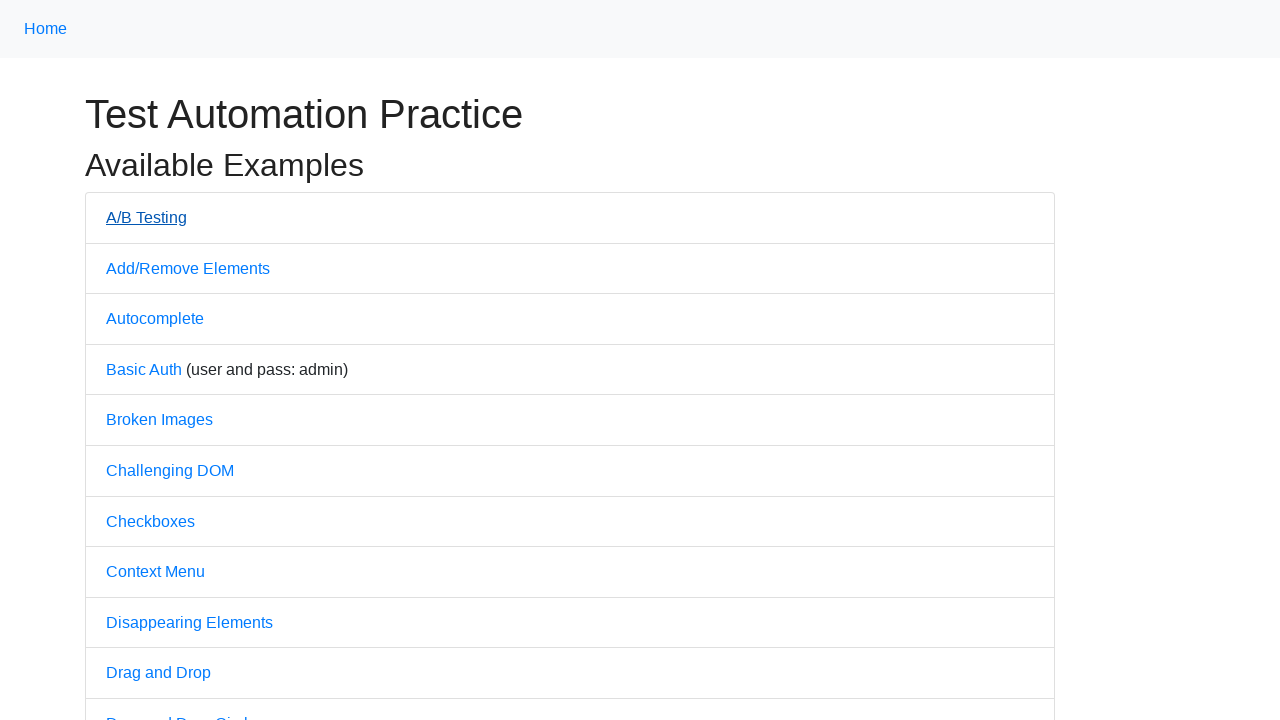

Home page loaded
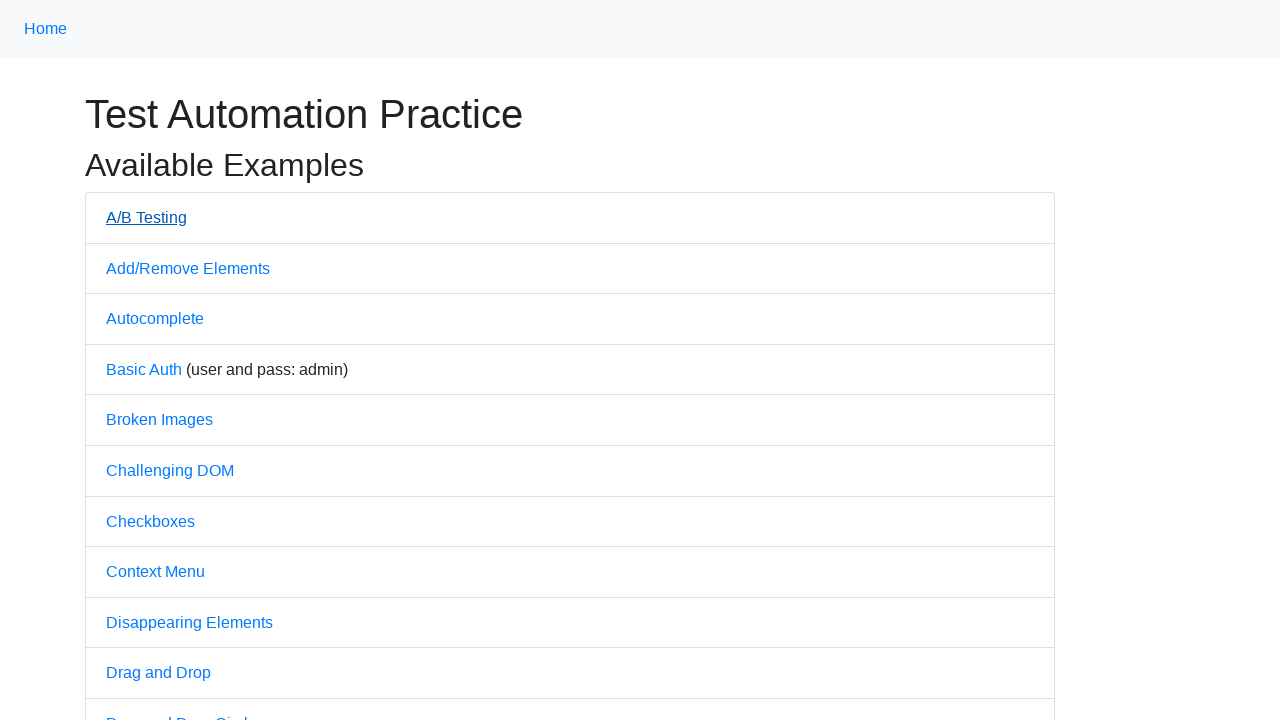

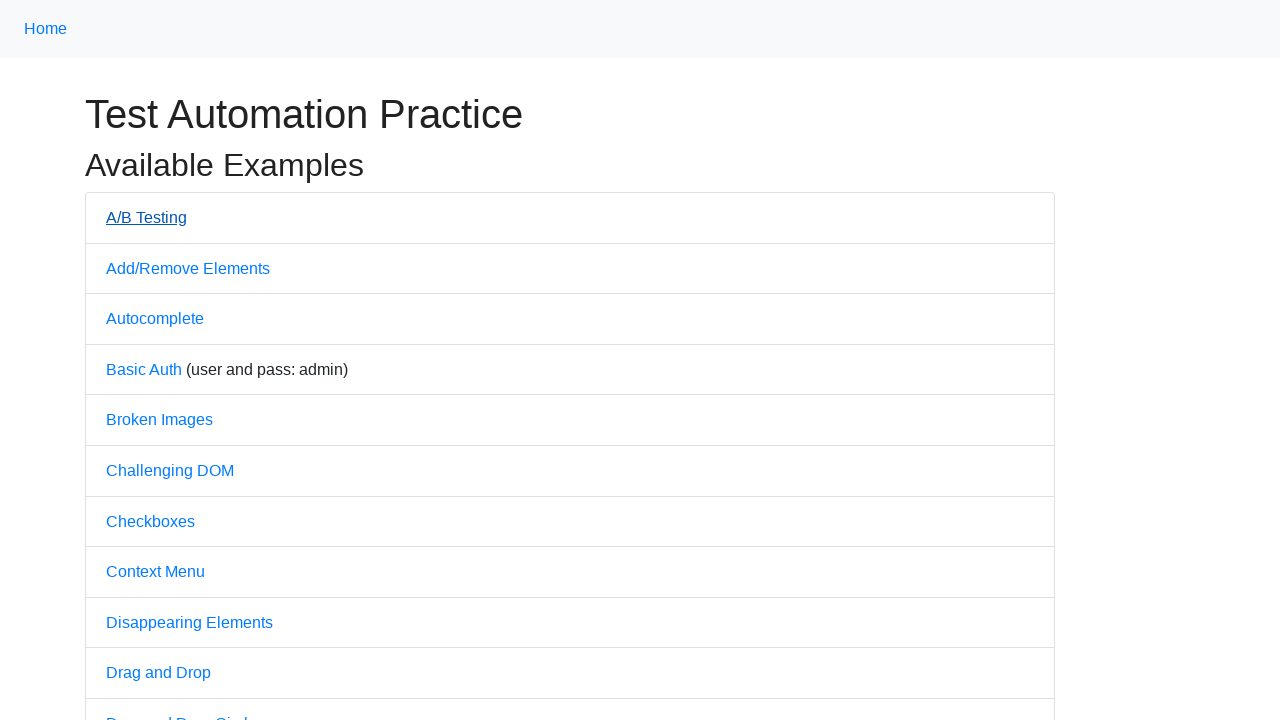